Tests multi-select dropdown functionality by selecting multiple car options (Volvo, Swift, Hyundai, Audi) and then deselecting Hyundai using its value attribute.

Starting URL: http://omayo.blogspot.com/

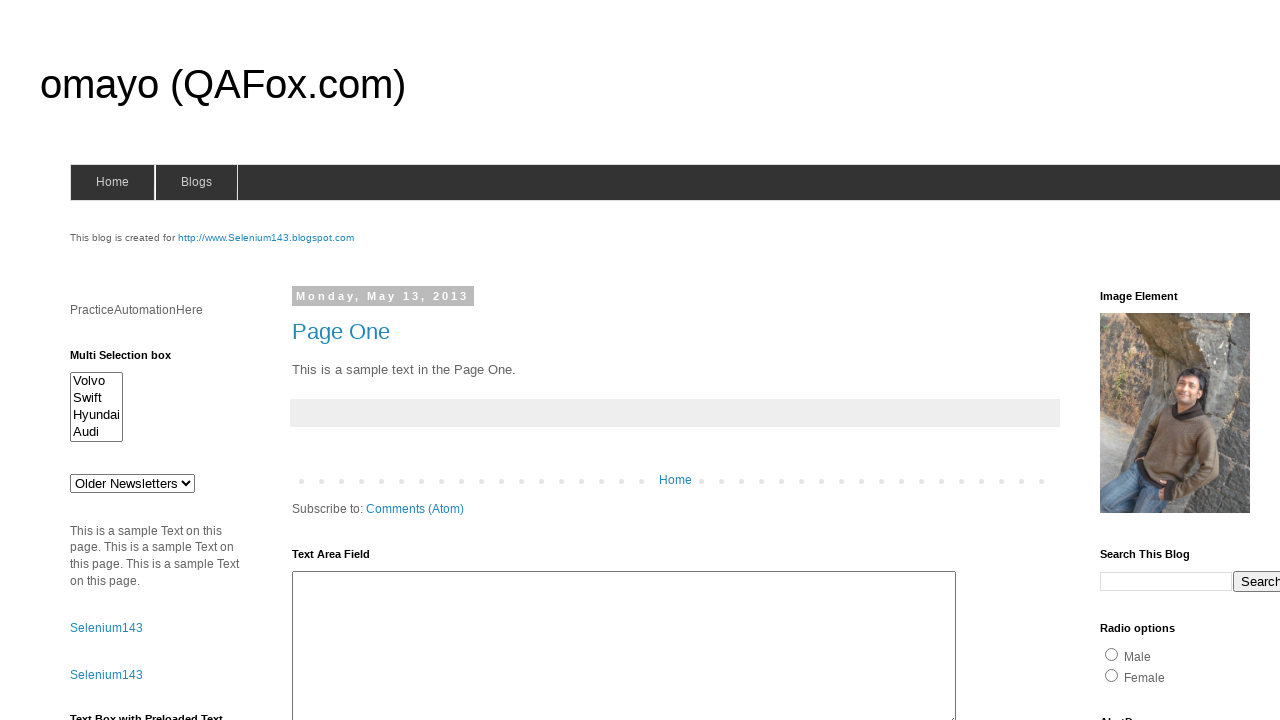

Located multi-select dropdown element with id 'multiselect1'
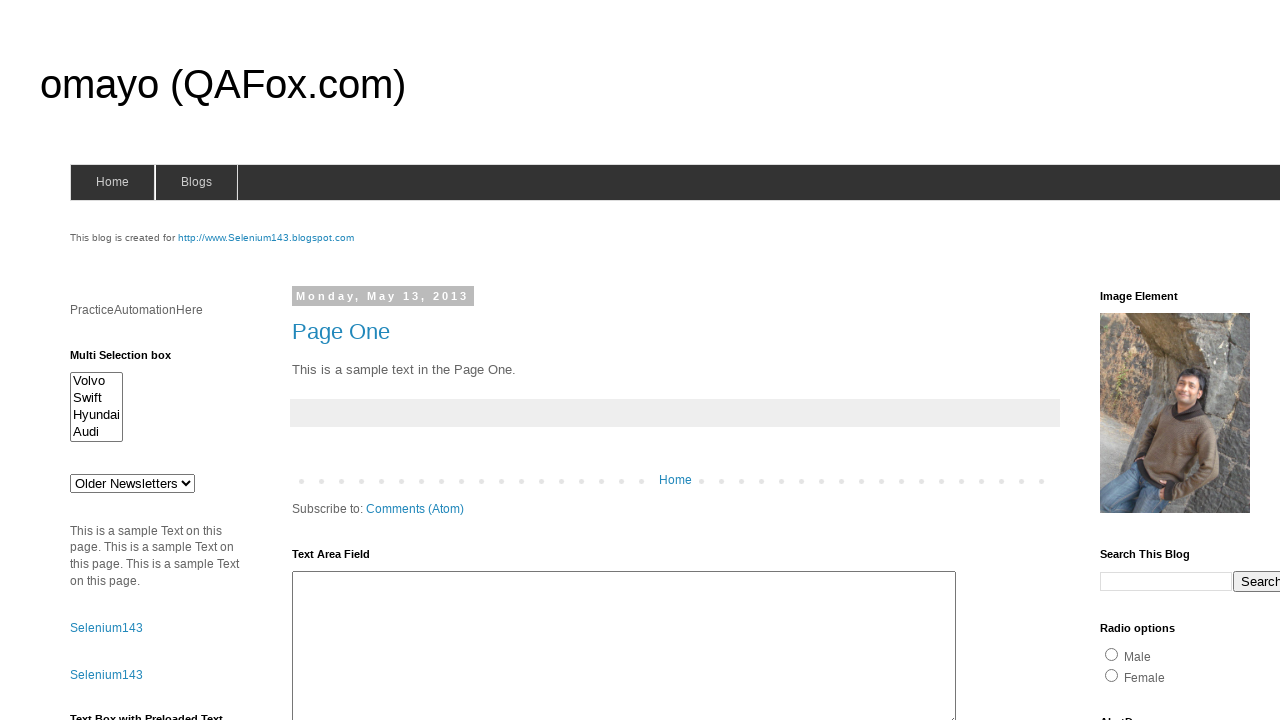

Selected 'Volvo' from multi-select dropdown on #multiselect1
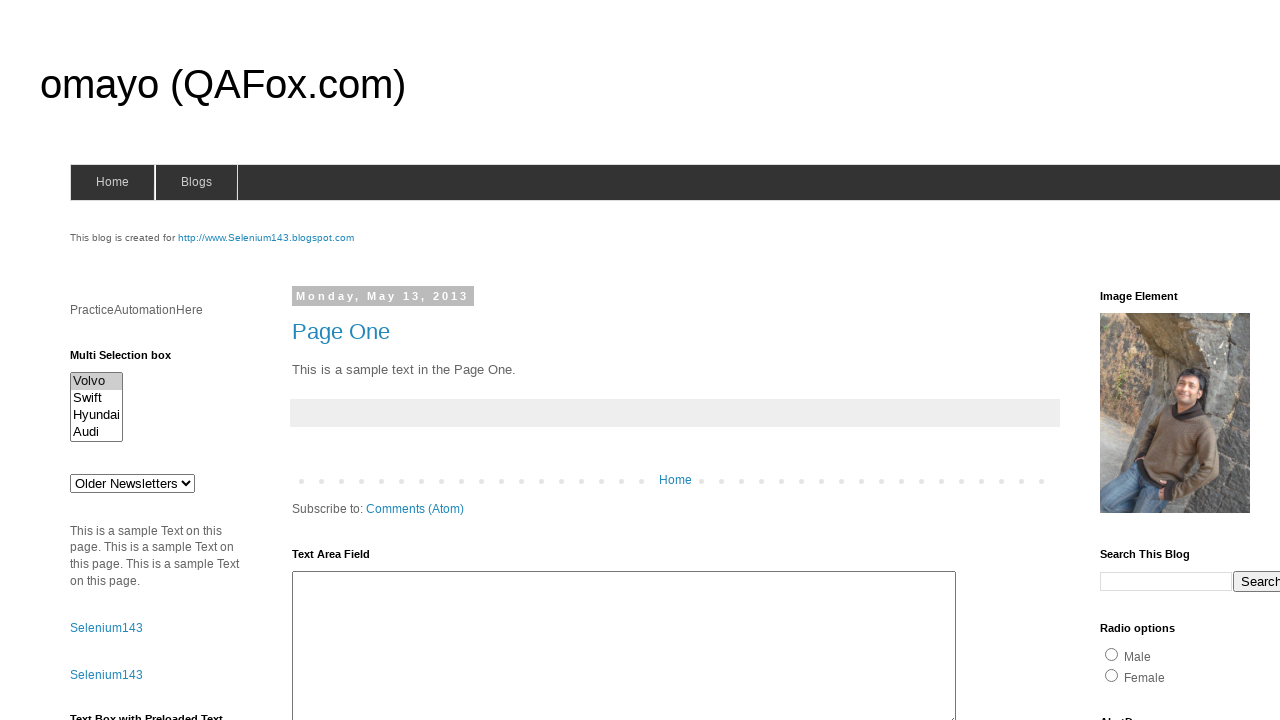

Selected 'Swift' from multi-select dropdown on #multiselect1
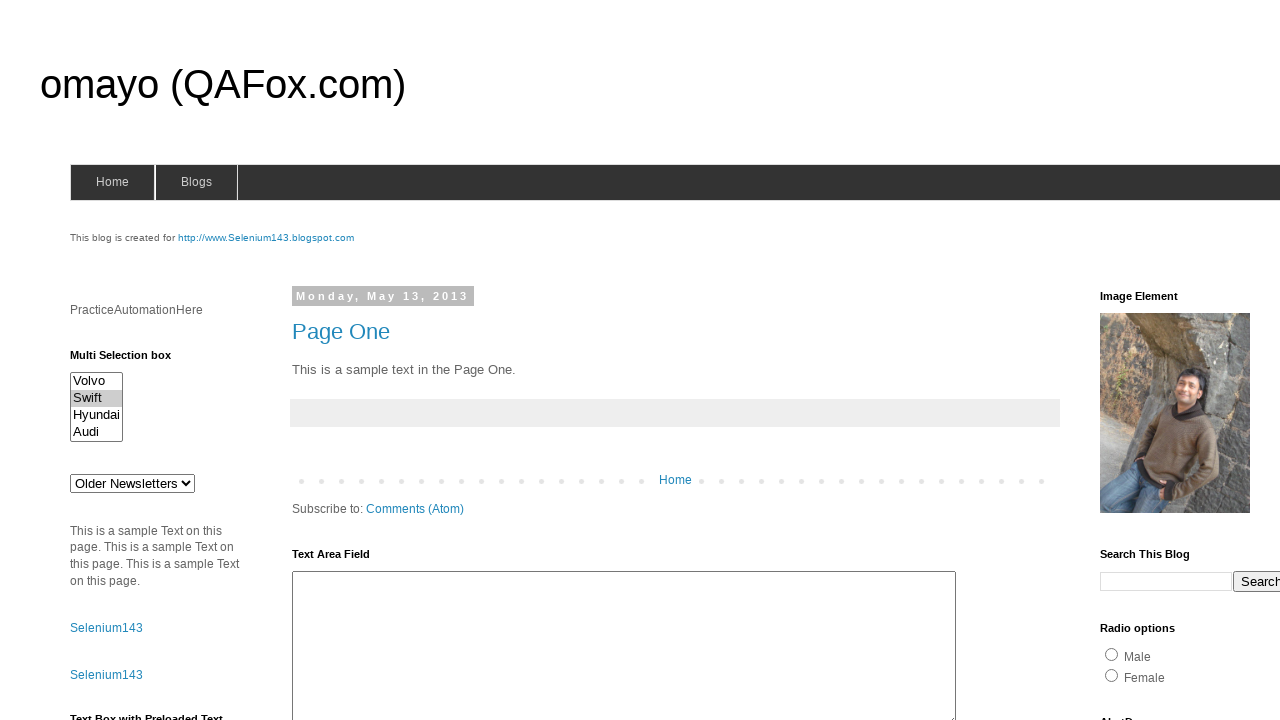

Selected 'Hyundai' from multi-select dropdown on #multiselect1
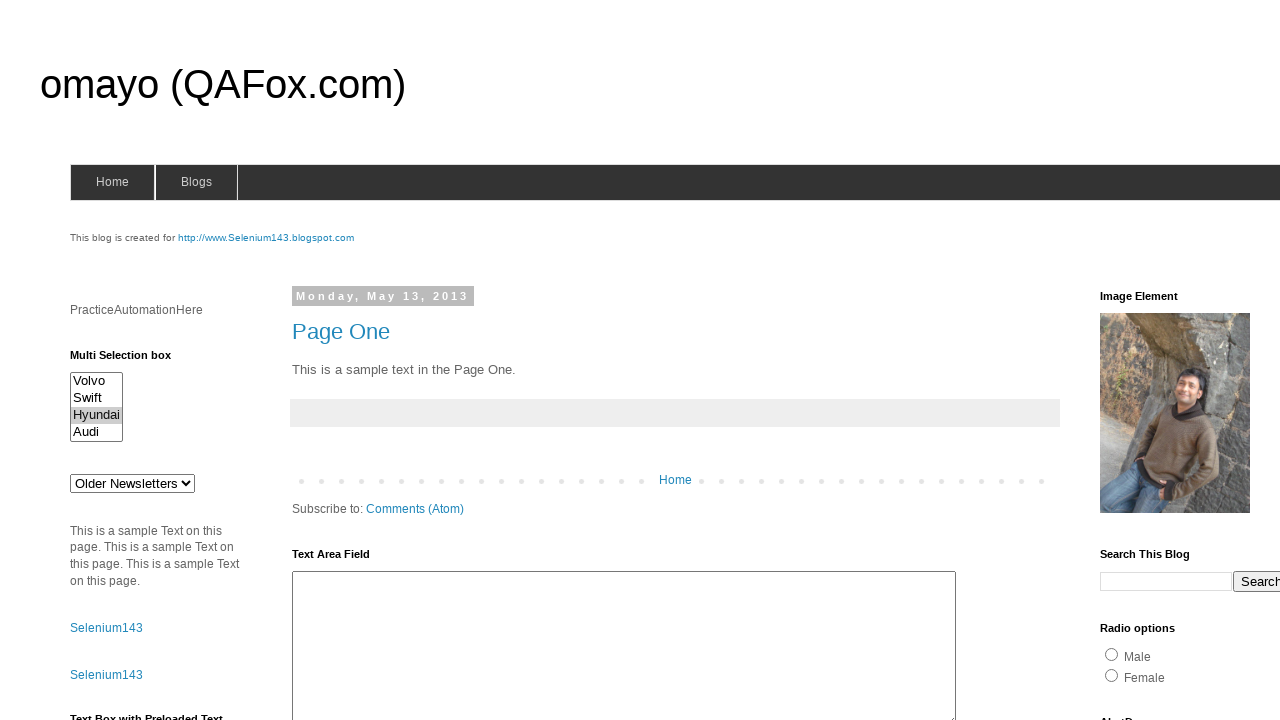

Selected 'Audi' from multi-select dropdown on #multiselect1
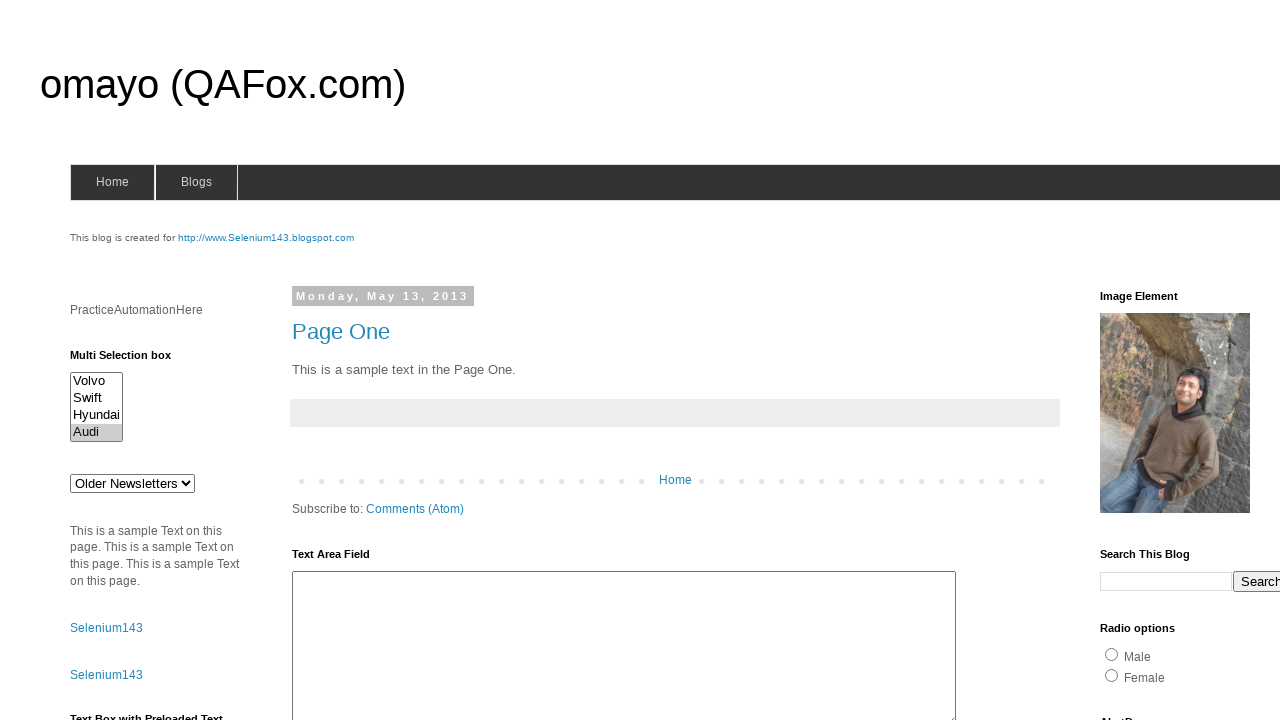

Deselected 'Hyundai' (value 'Hyundaix') from multi-select dropdown using evaluate
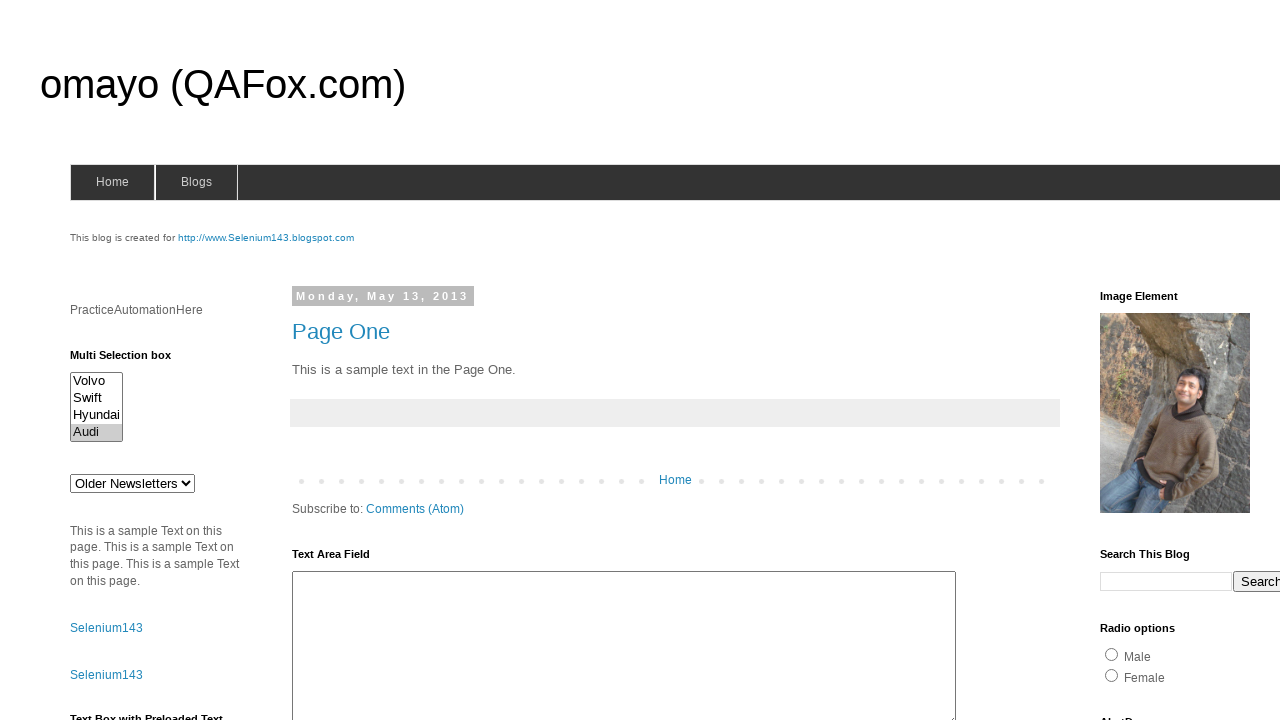

Waited 2 seconds to observe the final multi-select state
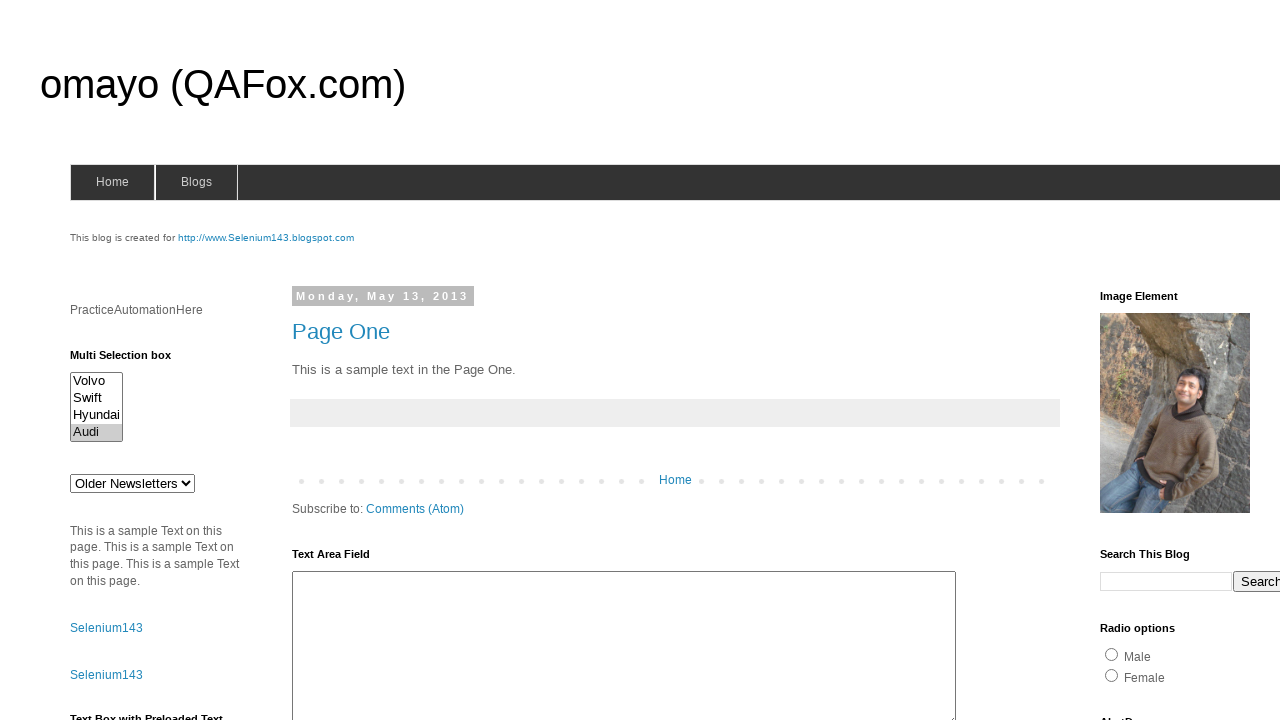

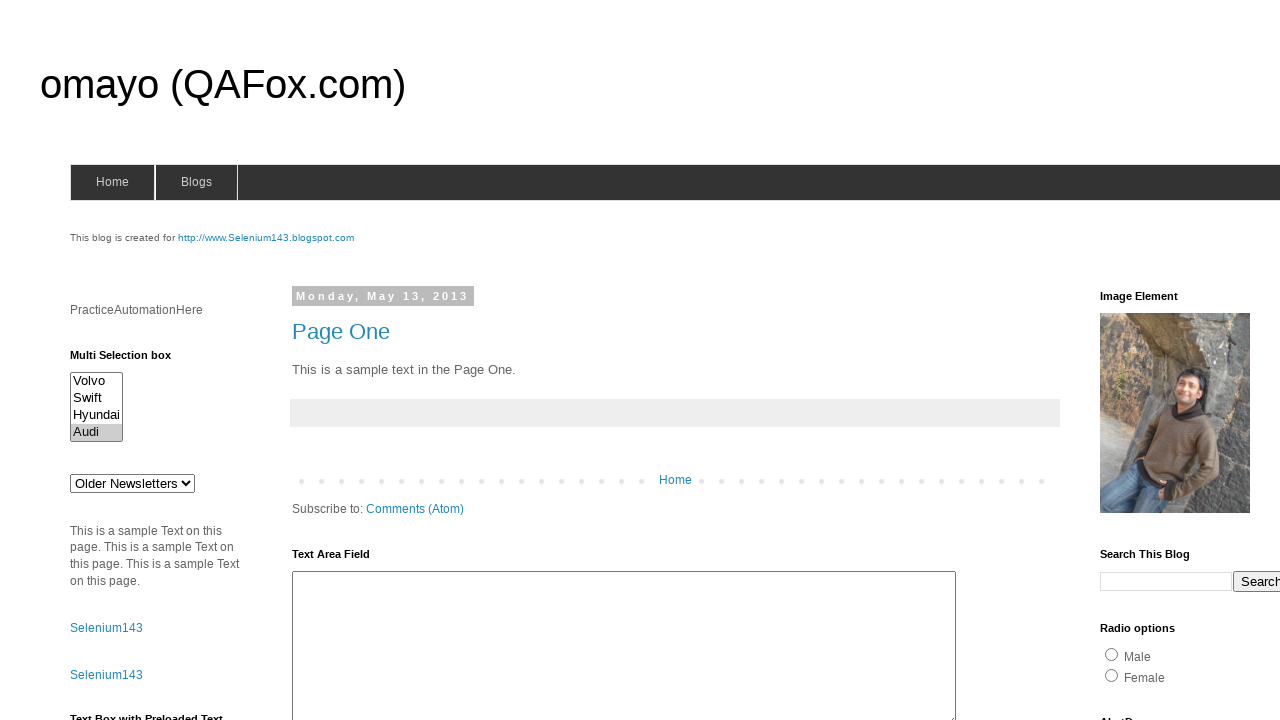